Tests the enabled/disabled state of date selection elements by toggling between different trip type radio buttons and verifying the opacity changes

Starting URL: https://rahulshettyacademy.com/dropdownsPractise/

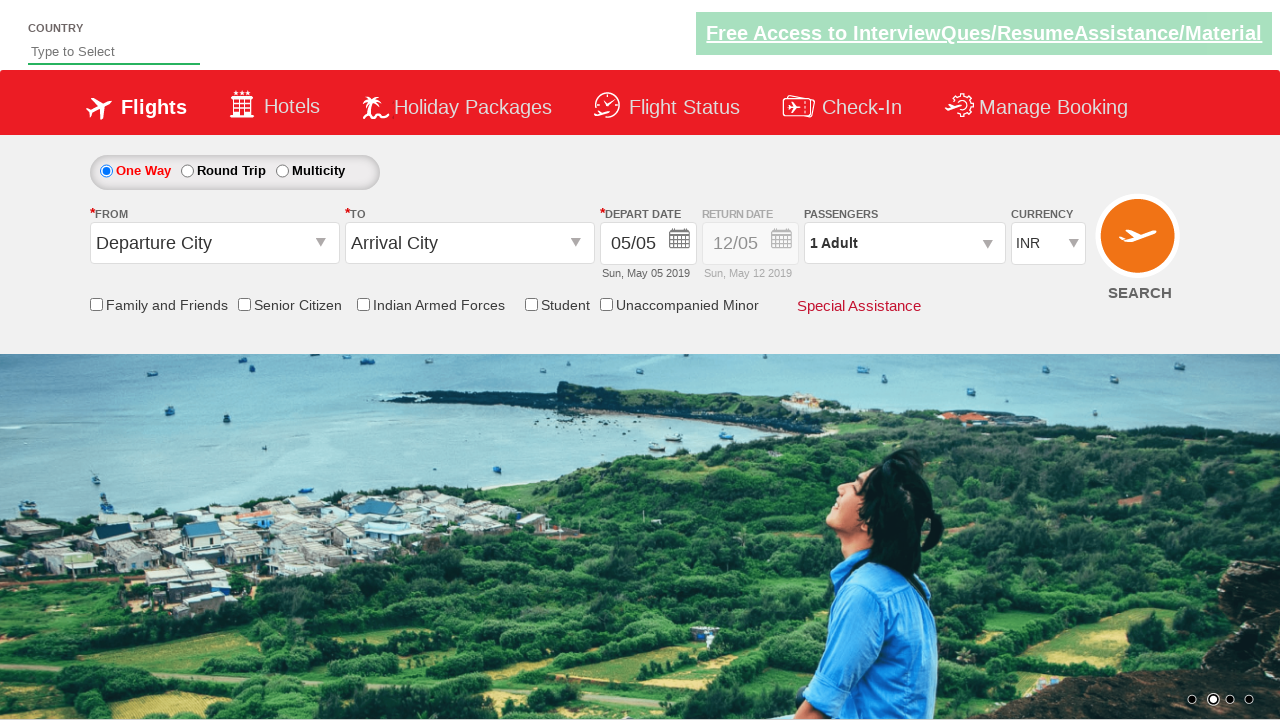

Retrieved initial style attribute of date selection element
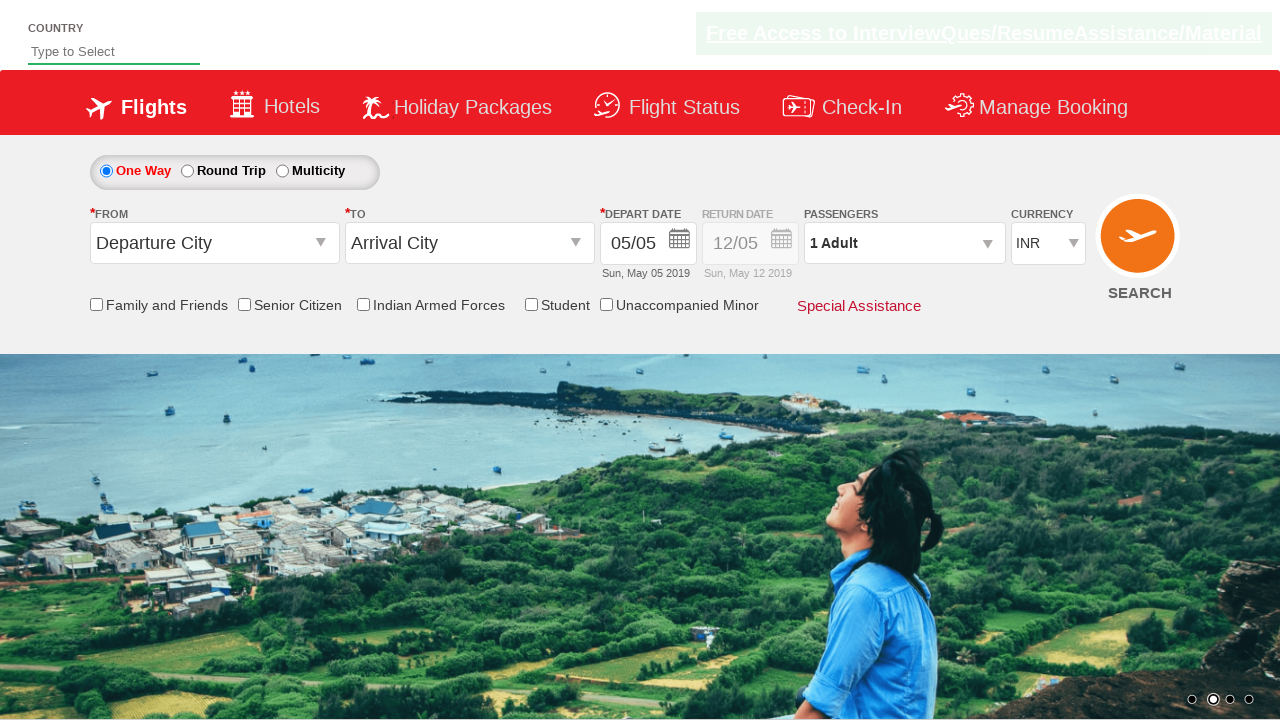

Verified date selection element is disabled initially (opacity 0.5)
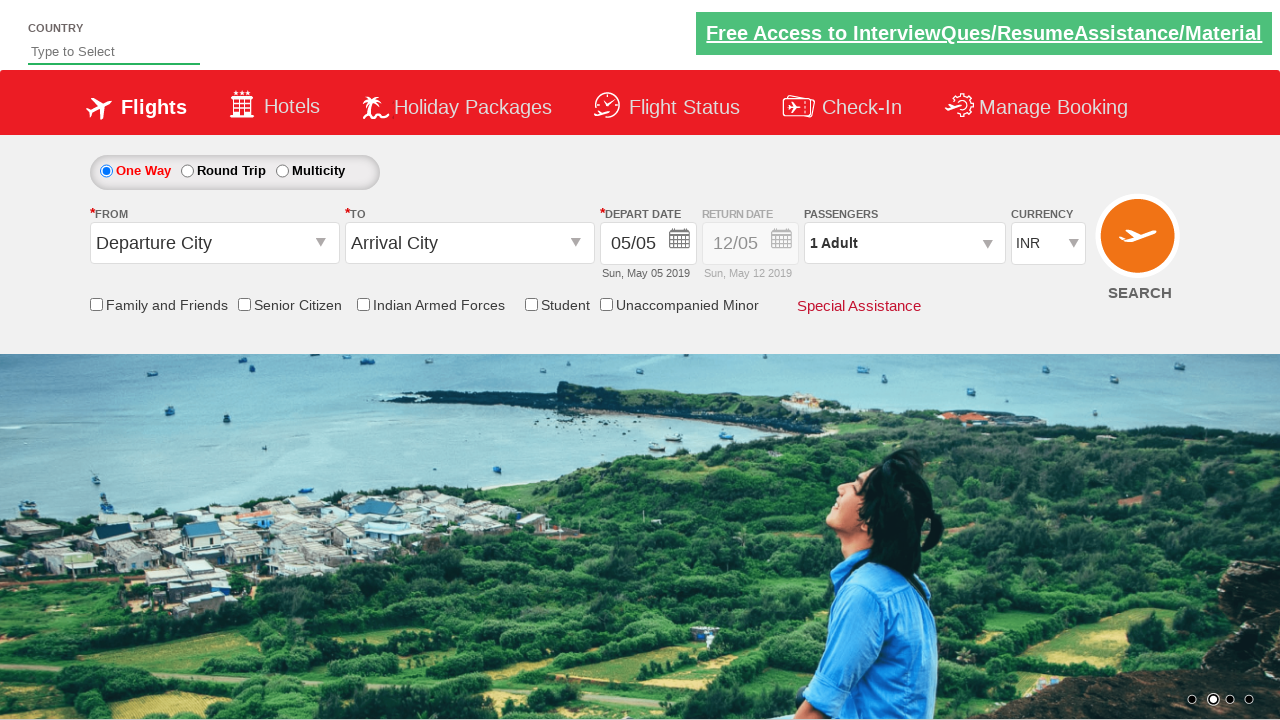

Clicked round trip radio button to enable date selection at (187, 171) on input[id$='_rbtnl_Trip_1']
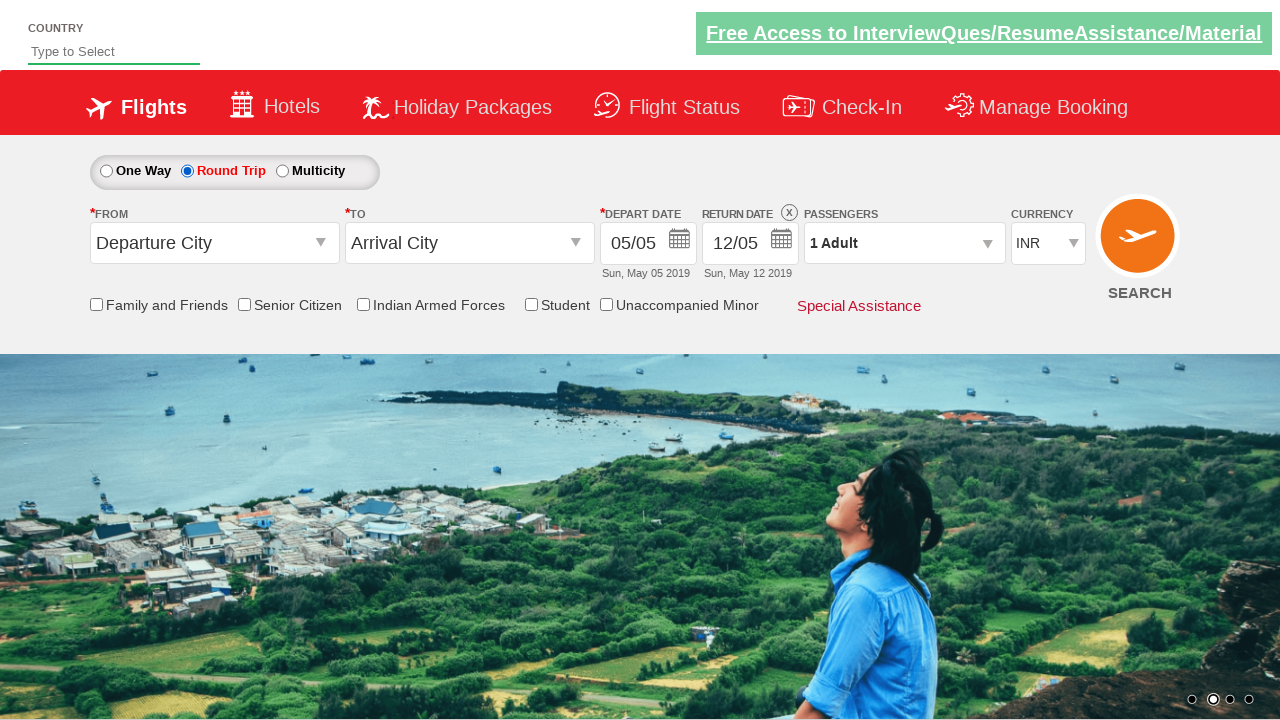

Retrieved style attribute of date selection element after selecting round trip
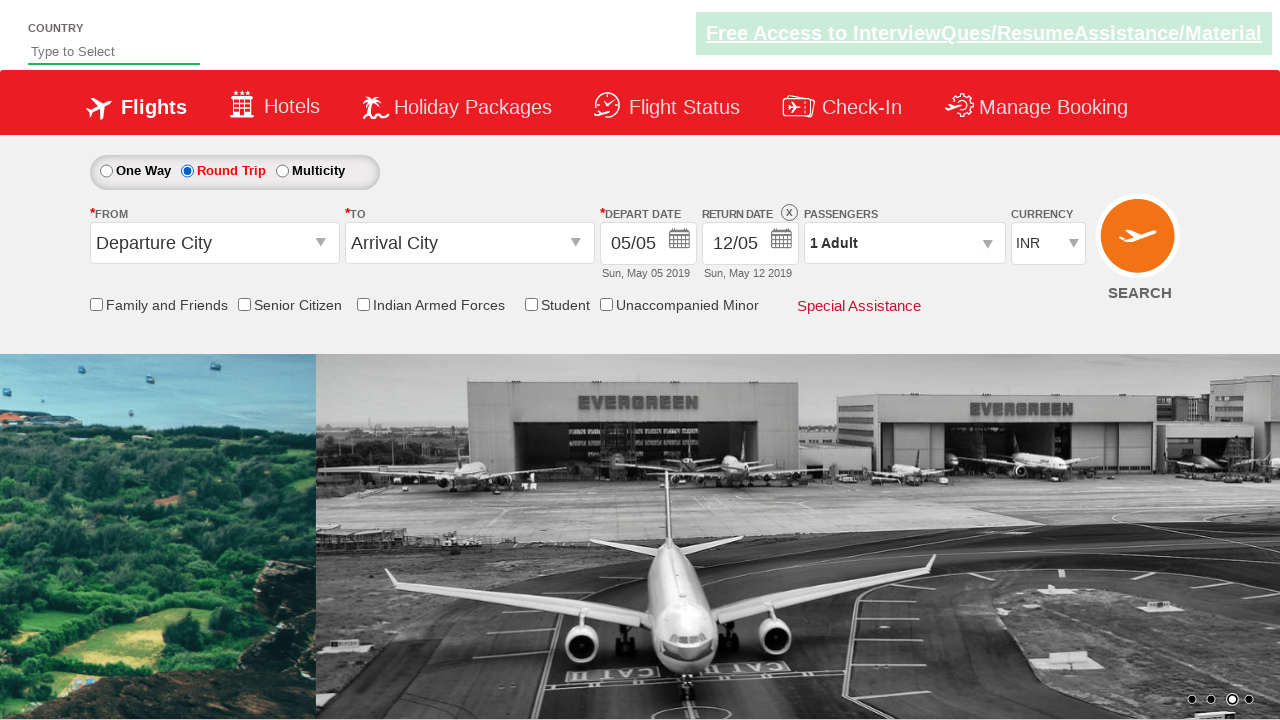

Verified date selection element is now enabled (opacity 1)
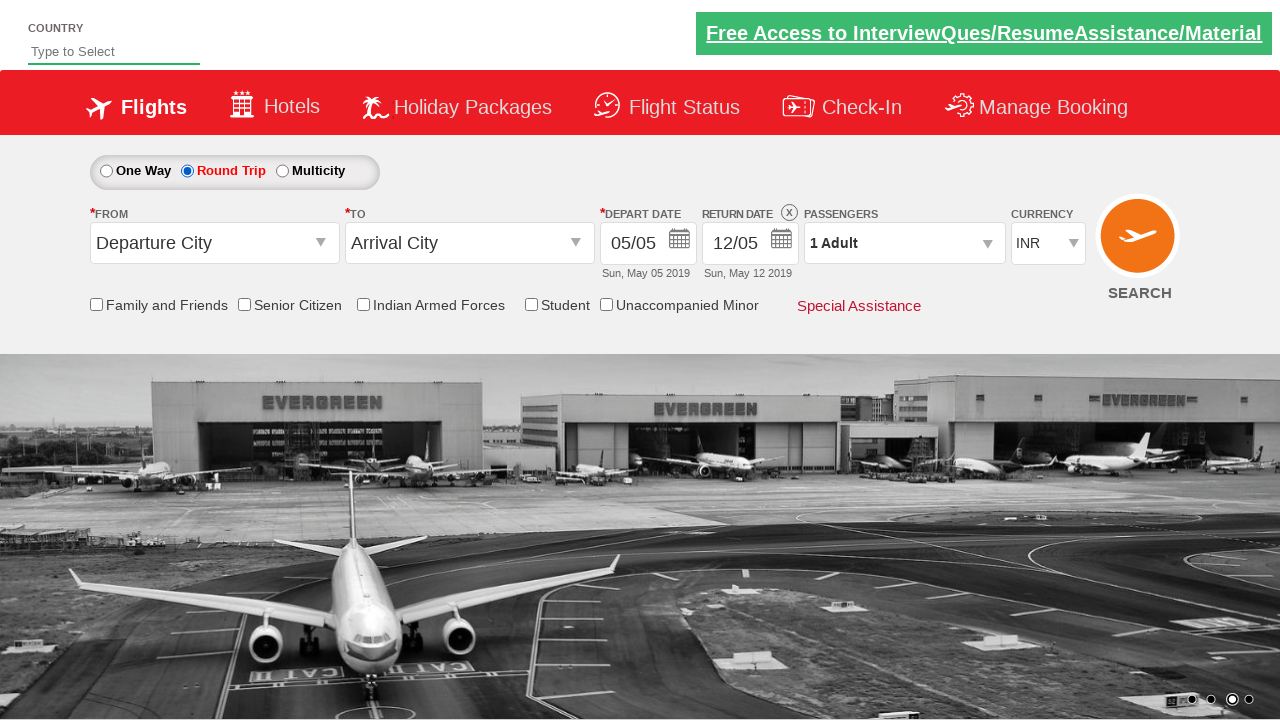

Clicked one way radio button to disable date selection at (106, 171) on input[id$='_rbtnl_Trip_0']
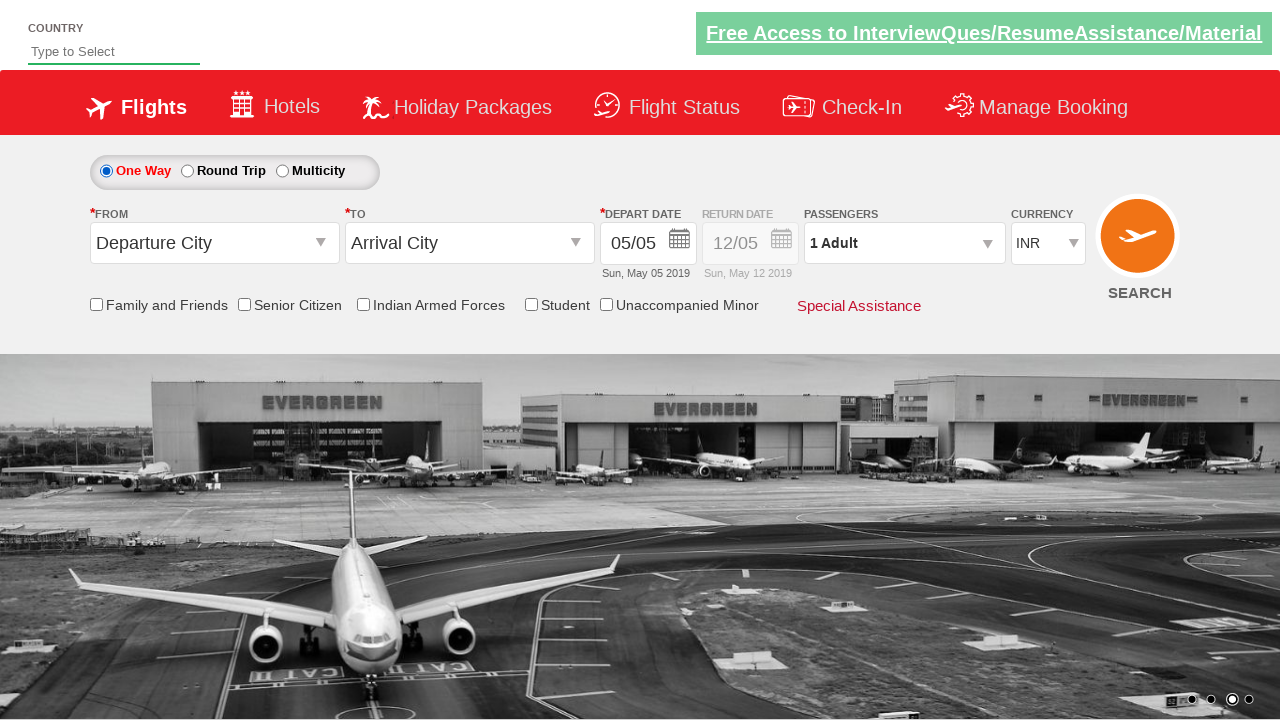

Retrieved style attribute of date selection element after selecting one way
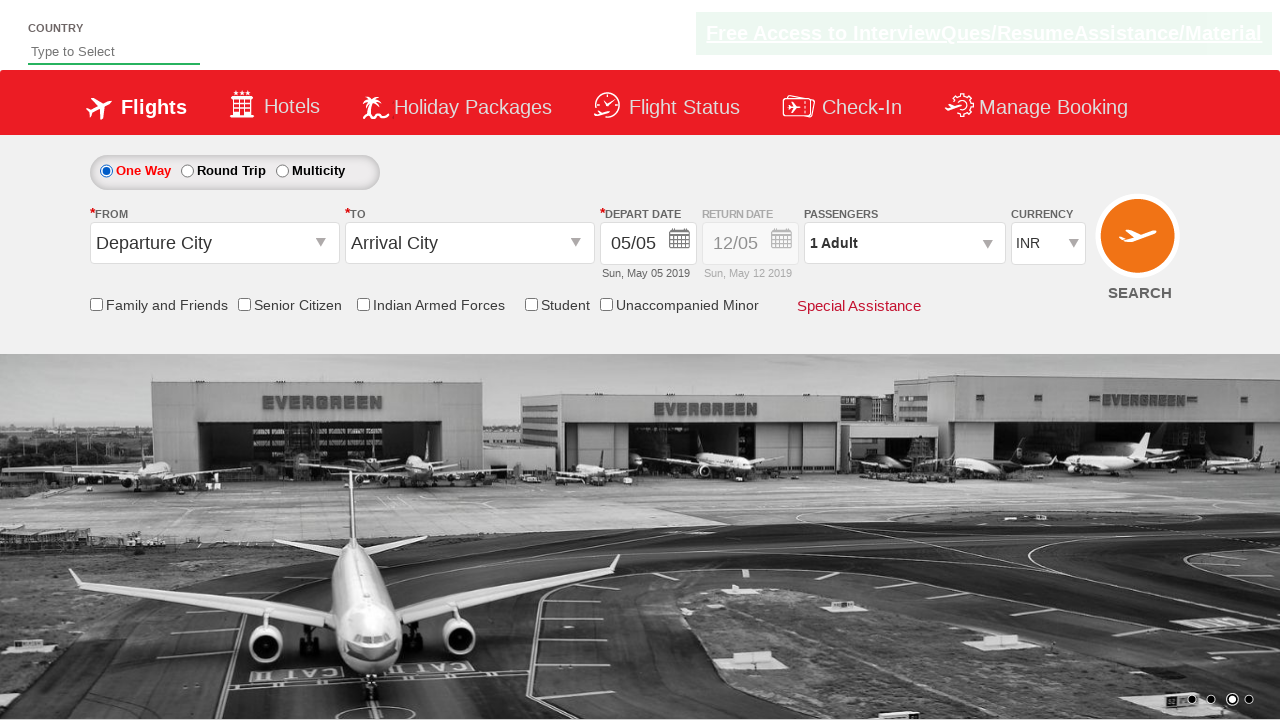

Verified date selection element is disabled again (opacity 0.5)
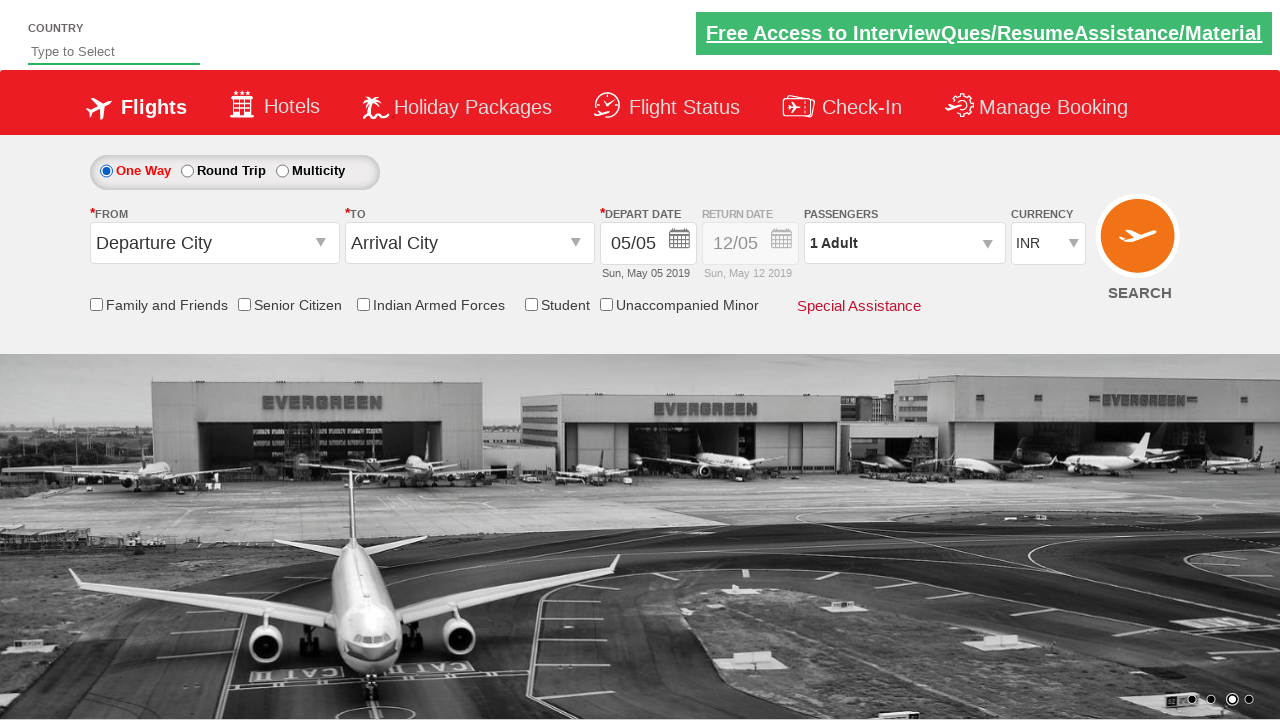

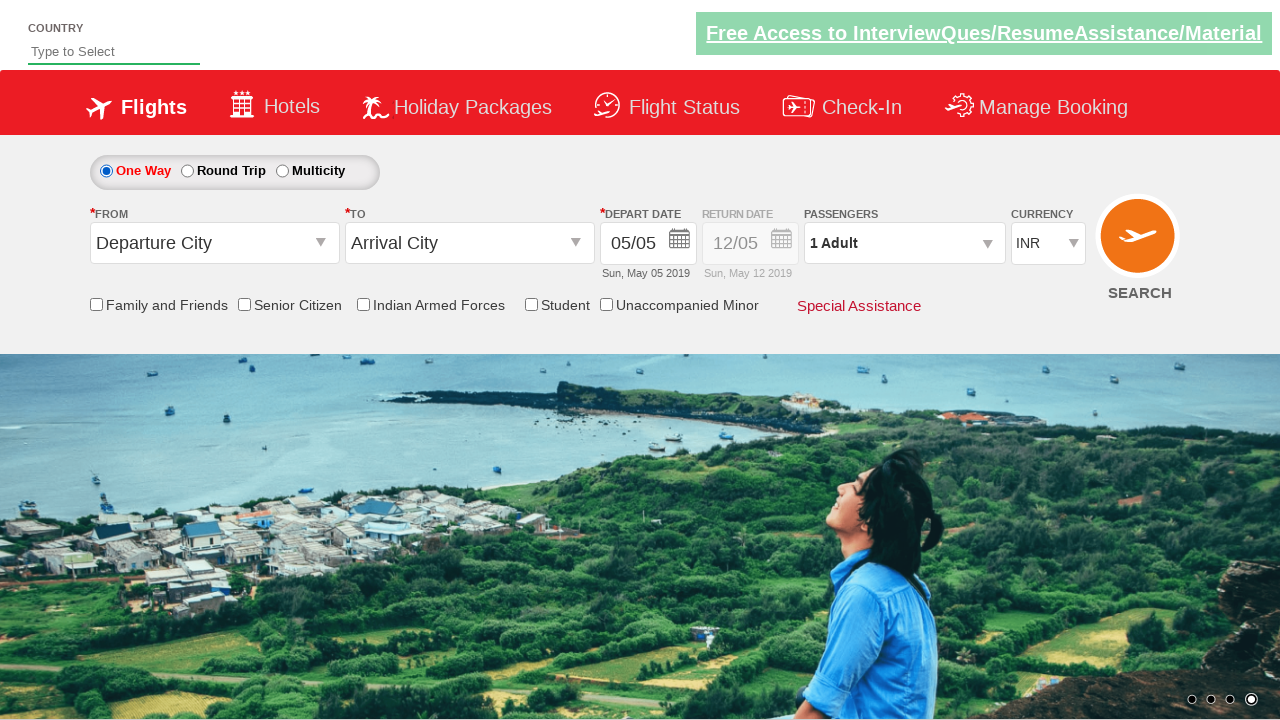